Loads a car sharing application and injects avatar/user creation data via JavaScript, then waits for avatars to be visible in the application state.

Starting URL: https://NimrodH.github.io/carShareProg/index.html

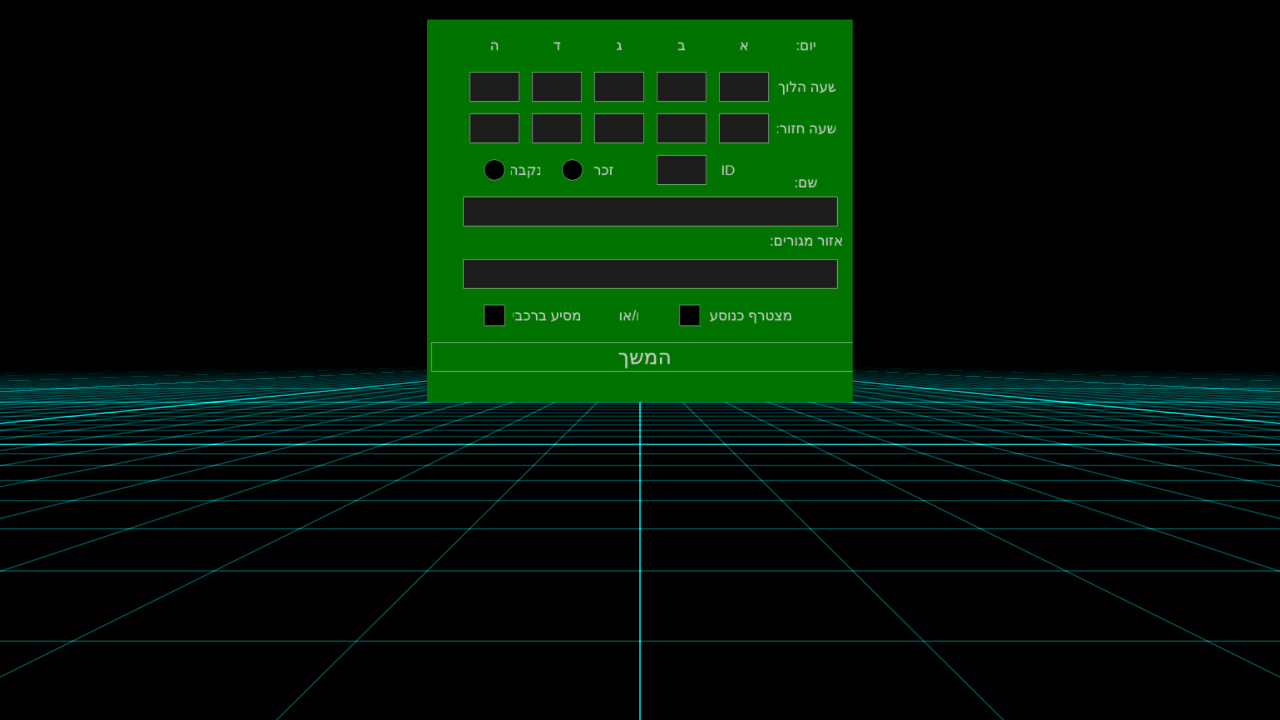

Injected avatar creation data for User 7 (U7) with AutoTestLand address and 08:00-16:00 schedule
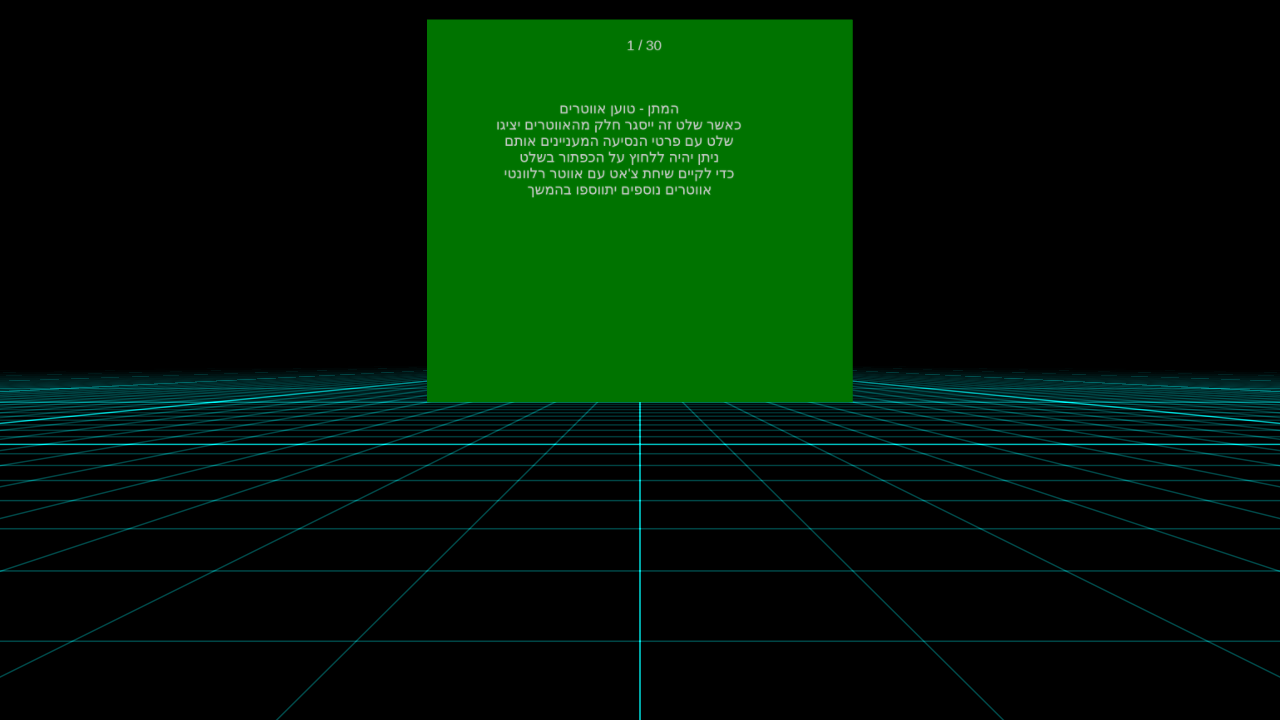

Avatar successfully loaded and visible in application state (_avatarsArr length >= 1)
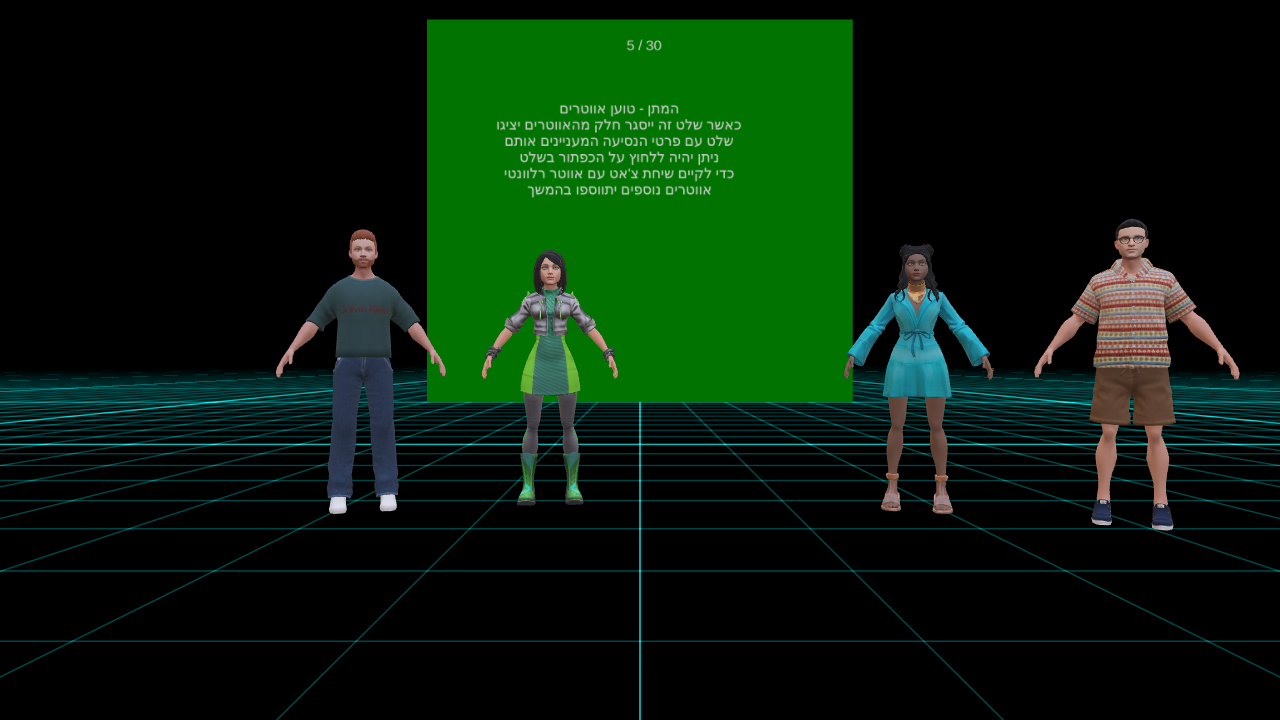

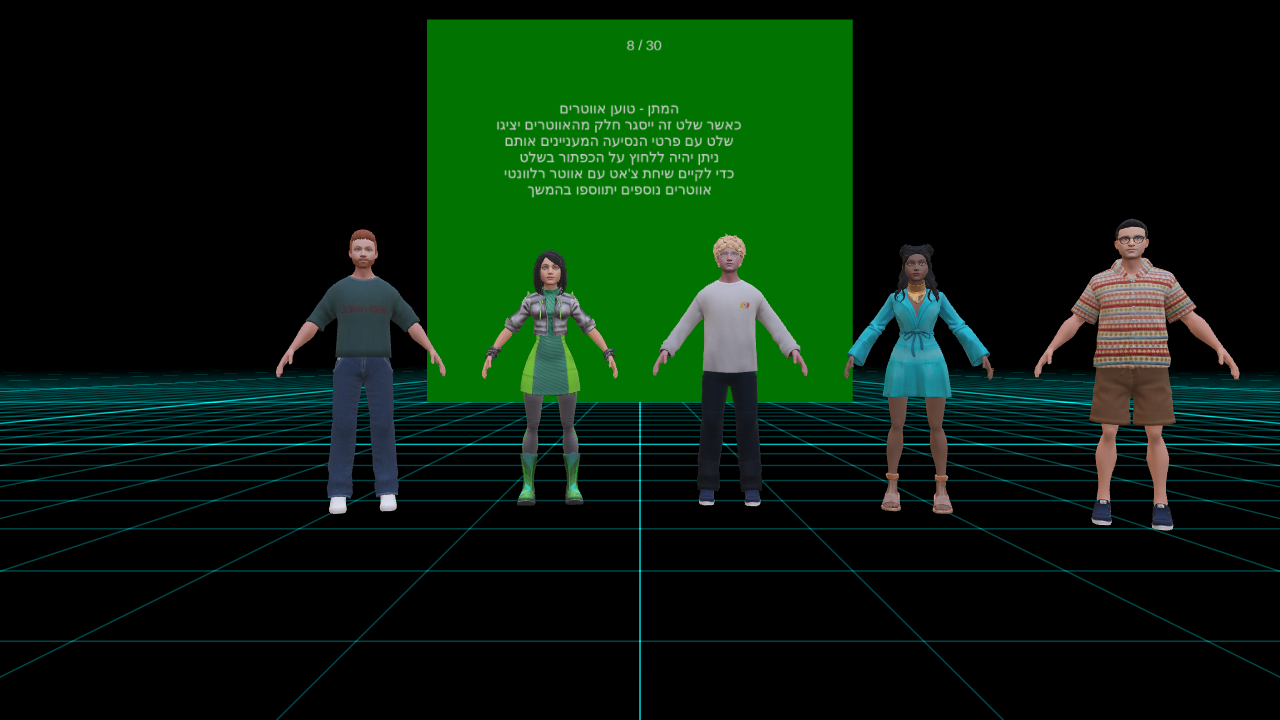